Tests JavaScript confirmation alert handling by clicking a button to trigger a confirmation dialog, accepting it, then triggering it again and dismissing it, verifying the result messages each time.

Starting URL: https://training-support.net/webelements/alerts

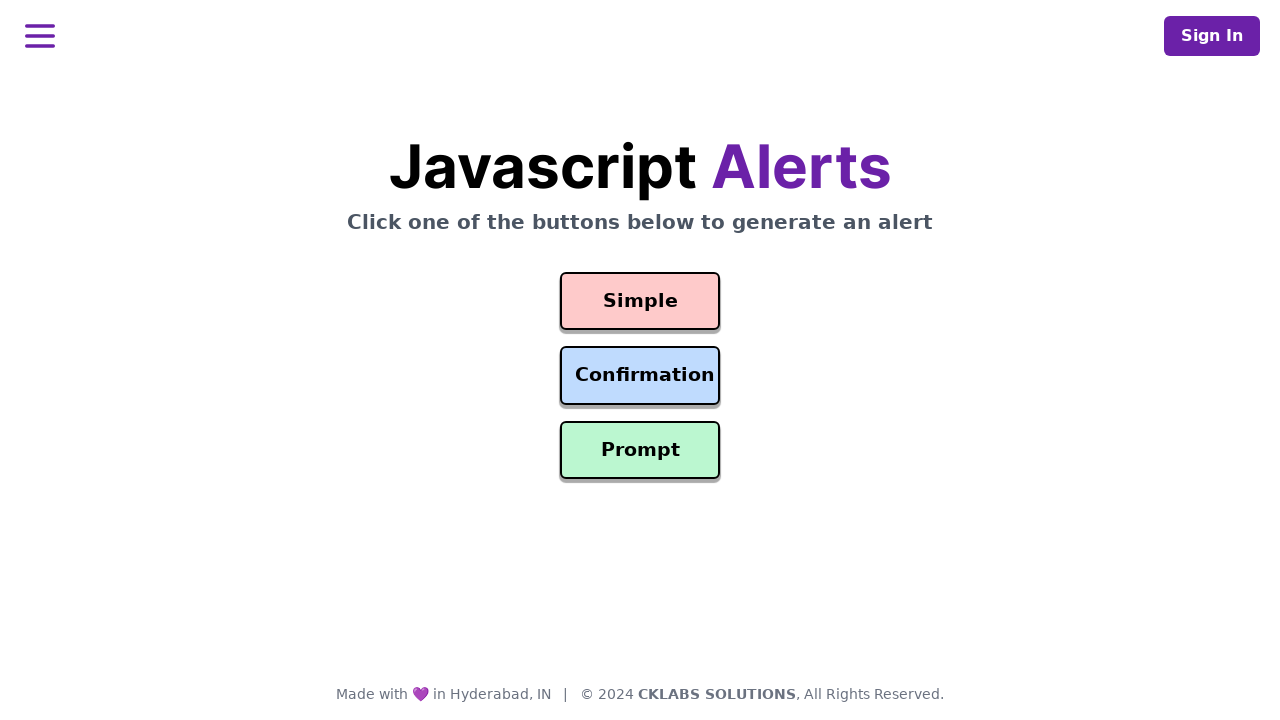

Clicked confirmation button to trigger alert at (640, 376) on #confirmation
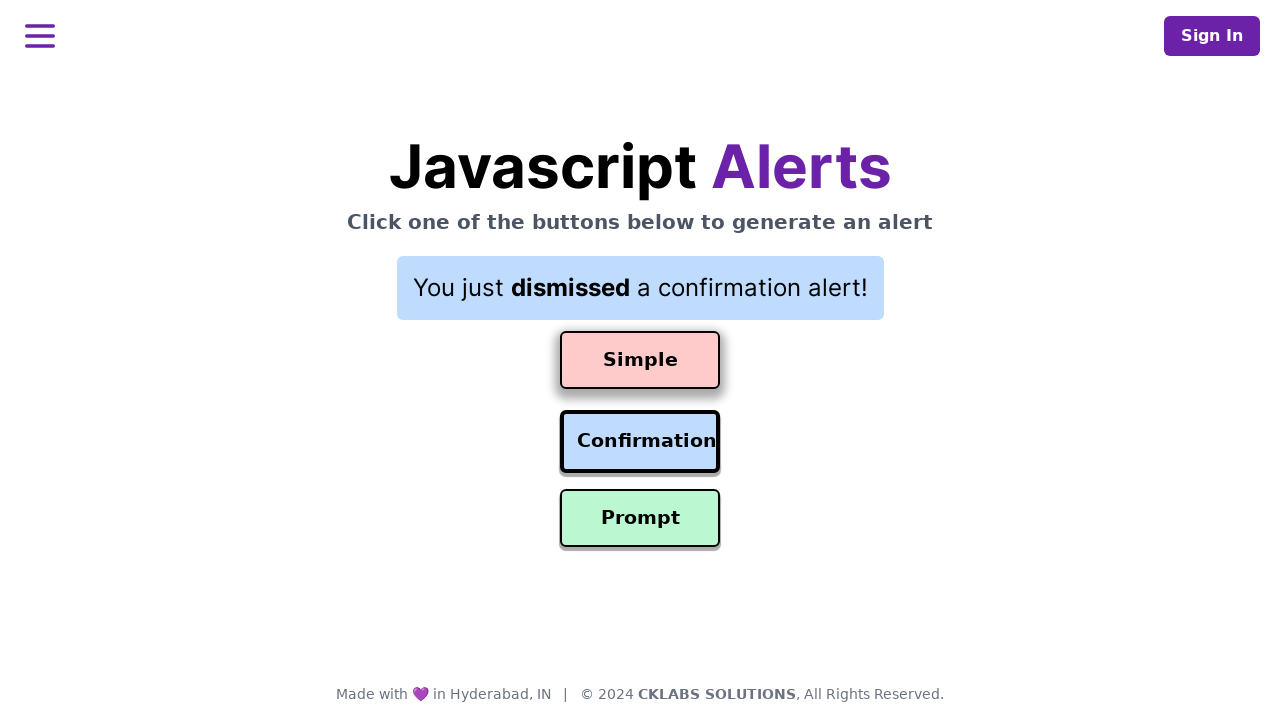

Clicked confirmation button and accepted the dialog at (640, 442) on #confirmation
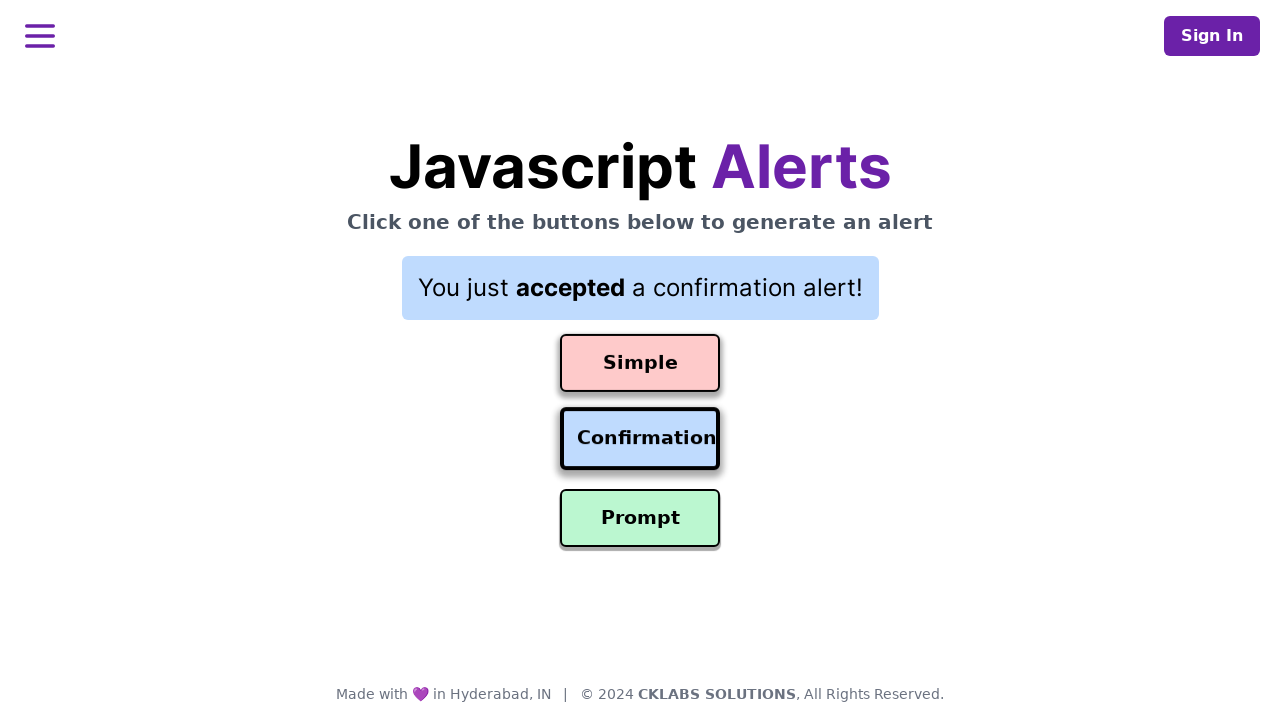

Result message updated after accepting confirmation
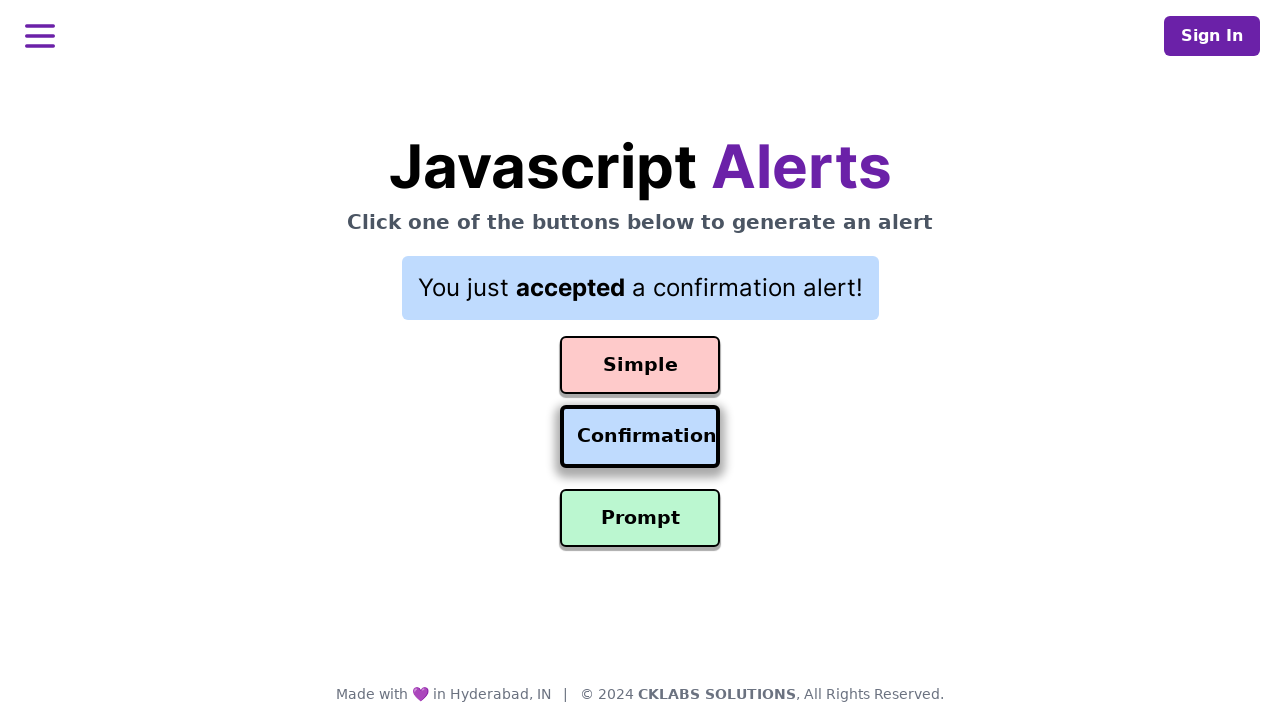

Clicked confirmation button to trigger alert again at (640, 437) on #confirmation
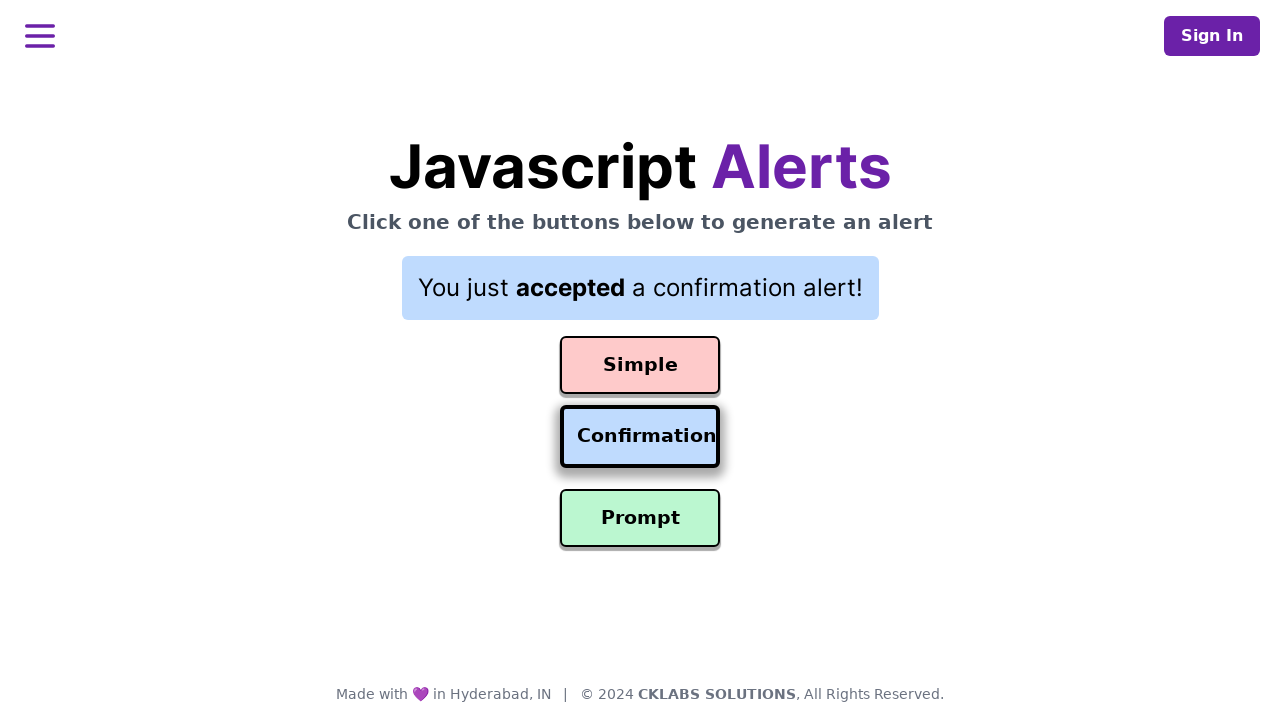

Result message updated after dismissing confirmation
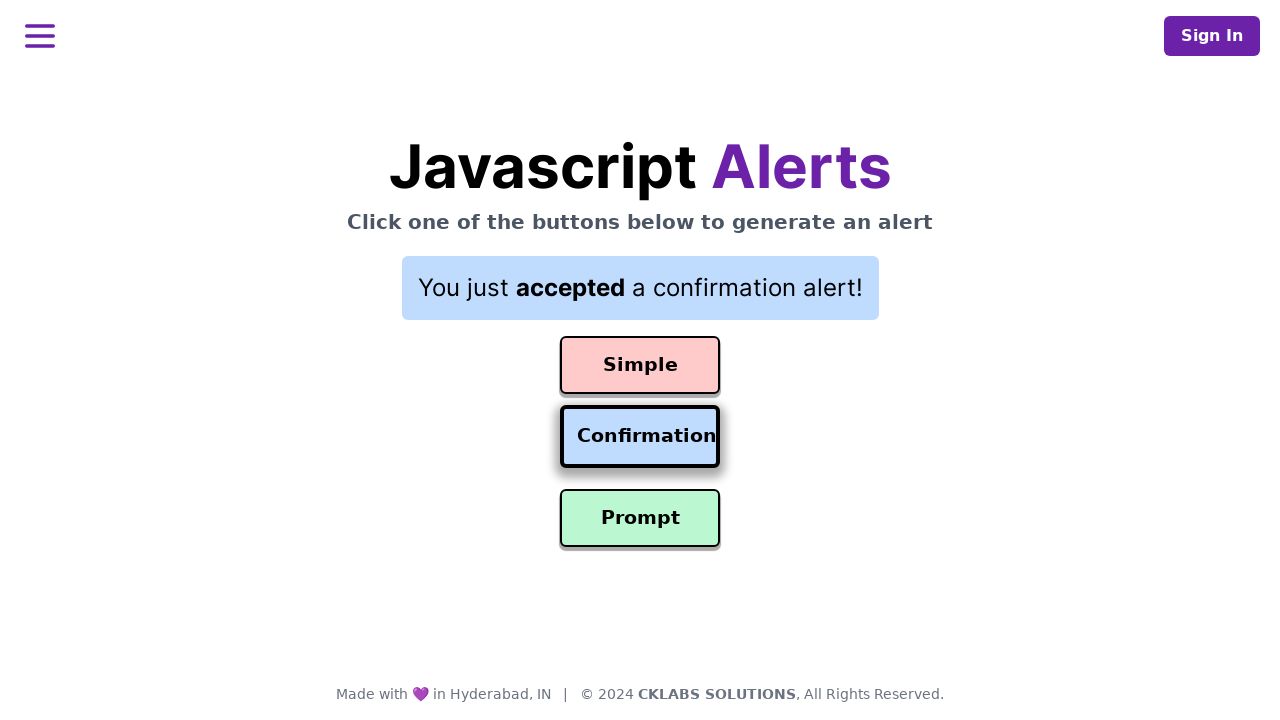

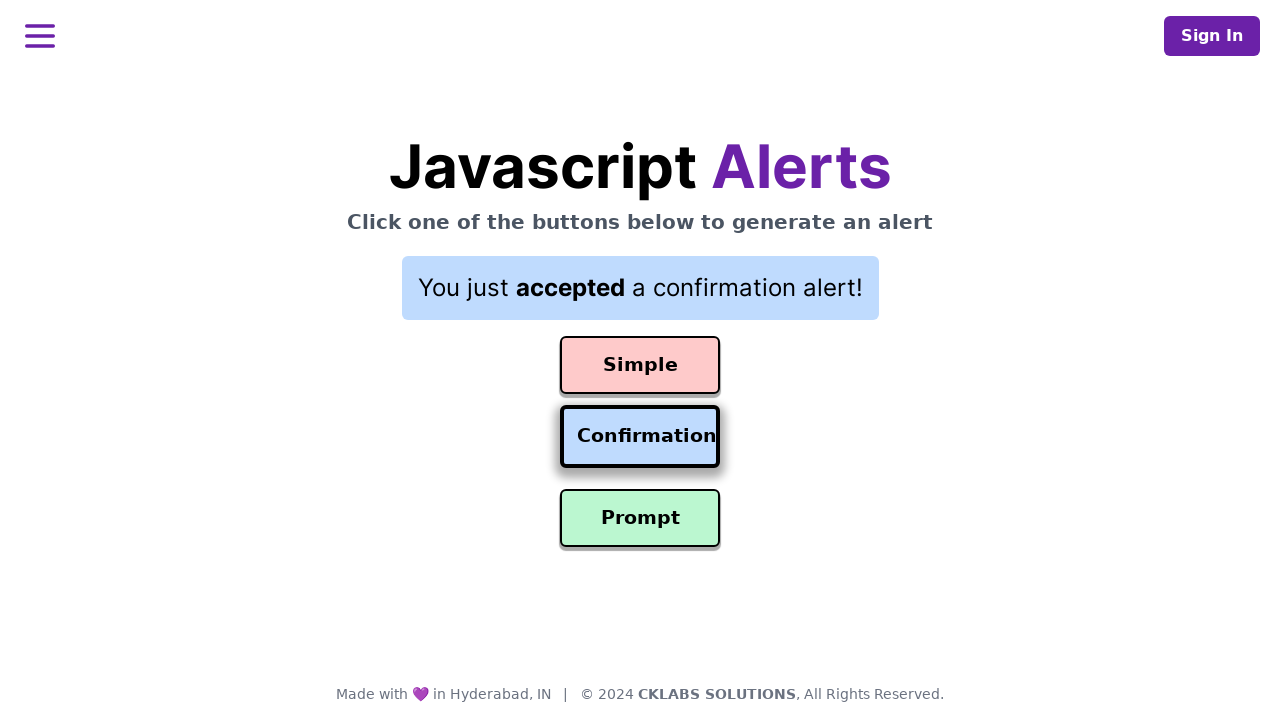